Tests window handling functionality by clicking a link that opens a new window, extracting text from the new window, and using that text to fill a field in the original window

Starting URL: https://rahulshettyacademy.com/loginpagePractise/#

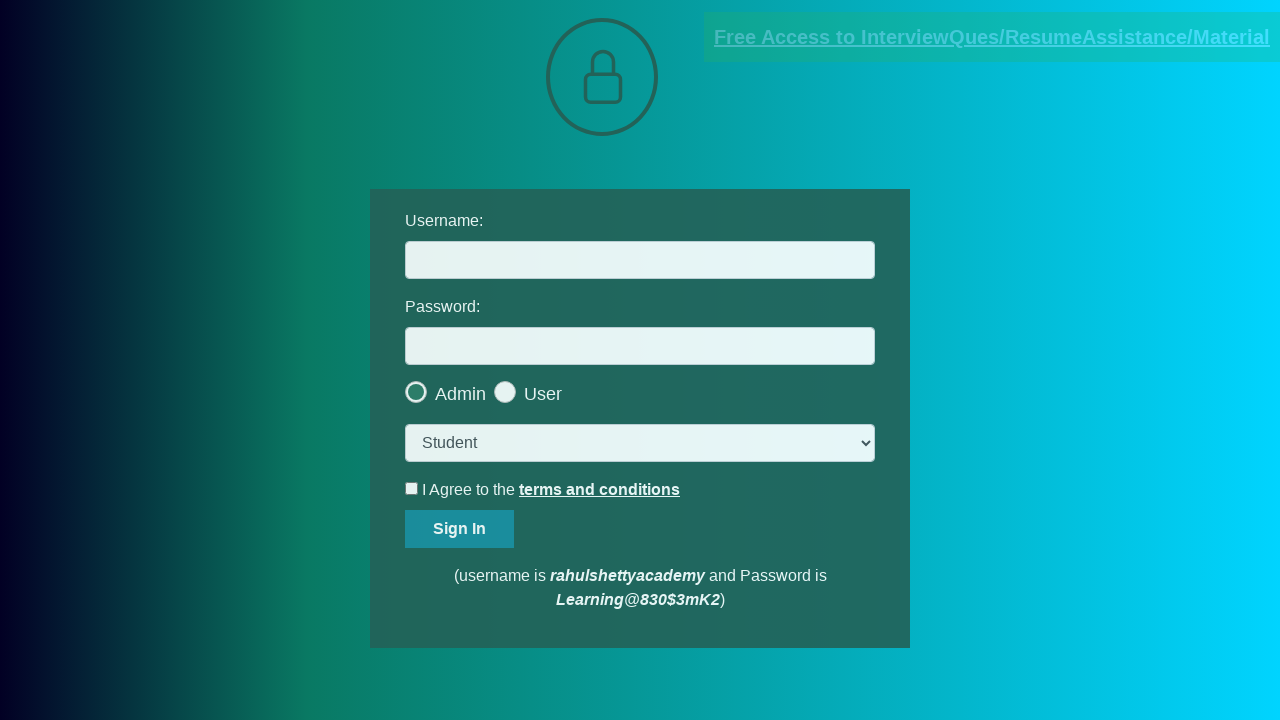

Clicked blinking text link to open new window at (992, 37) on a.blinkingText
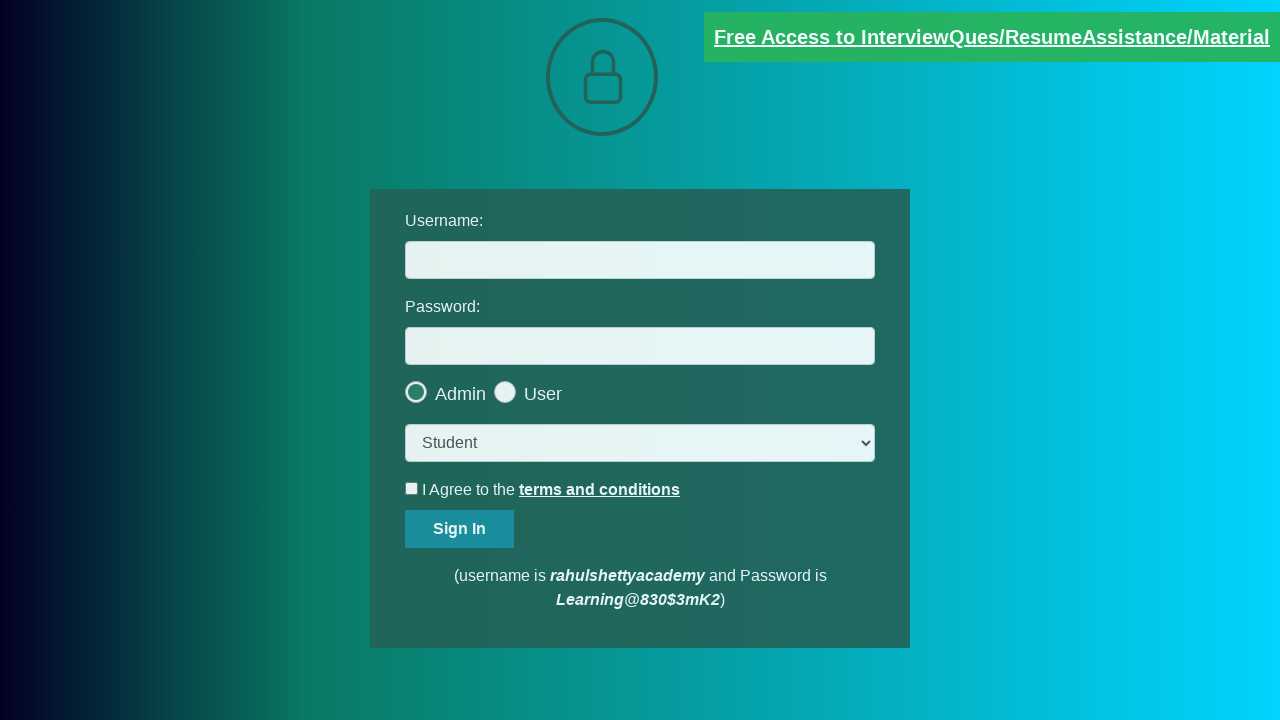

New window/tab opened and captured
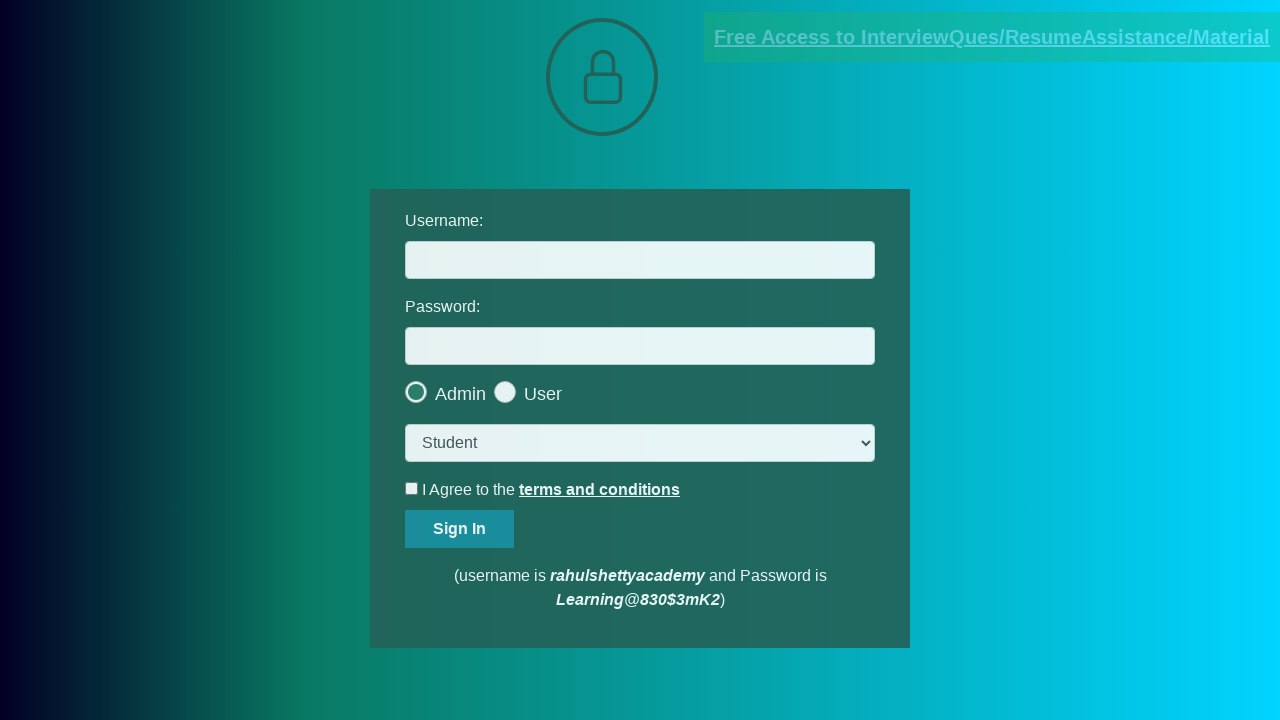

Extracted text content from new window
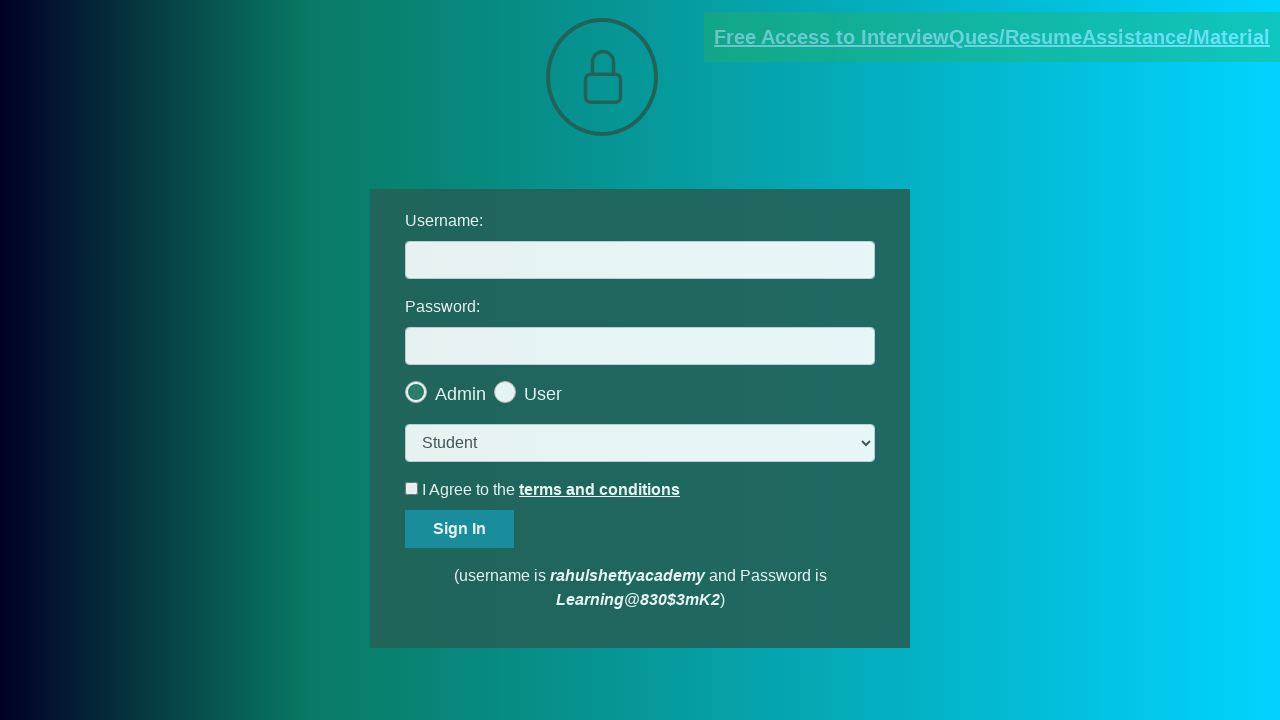

Parsed email ID from text content: mentor@rahulshettyacademy.com
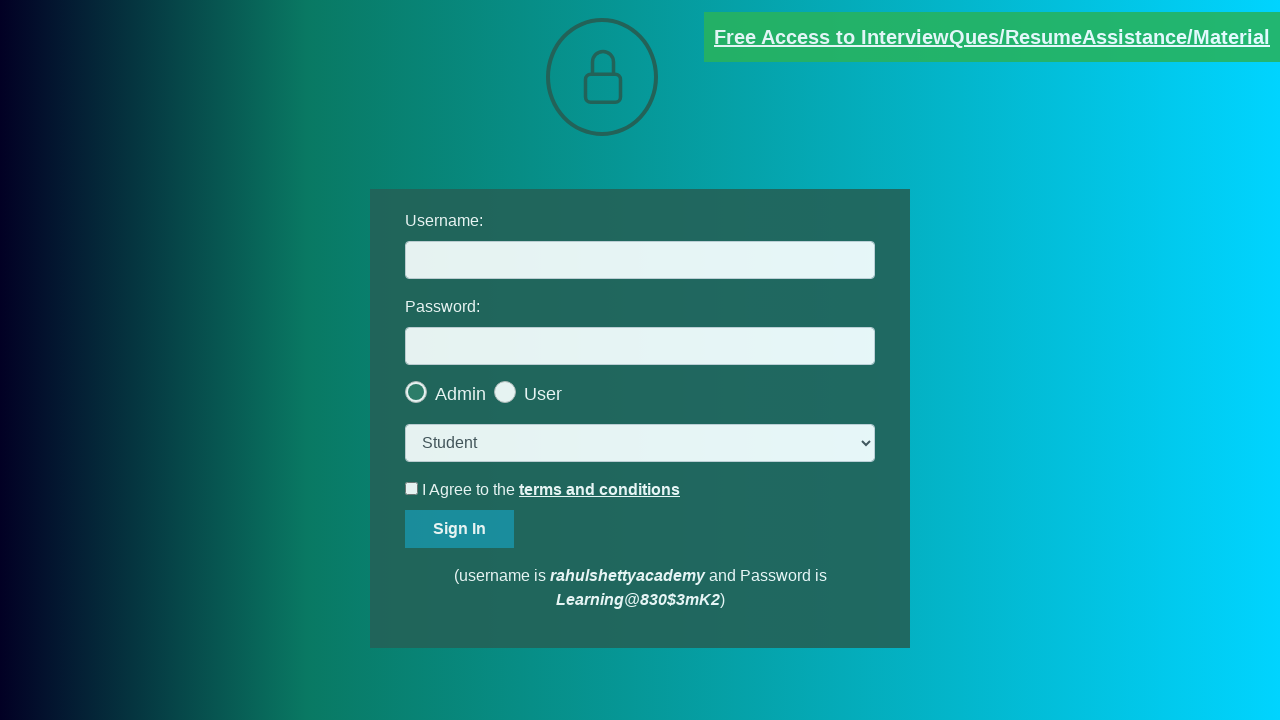

Switched back to original page
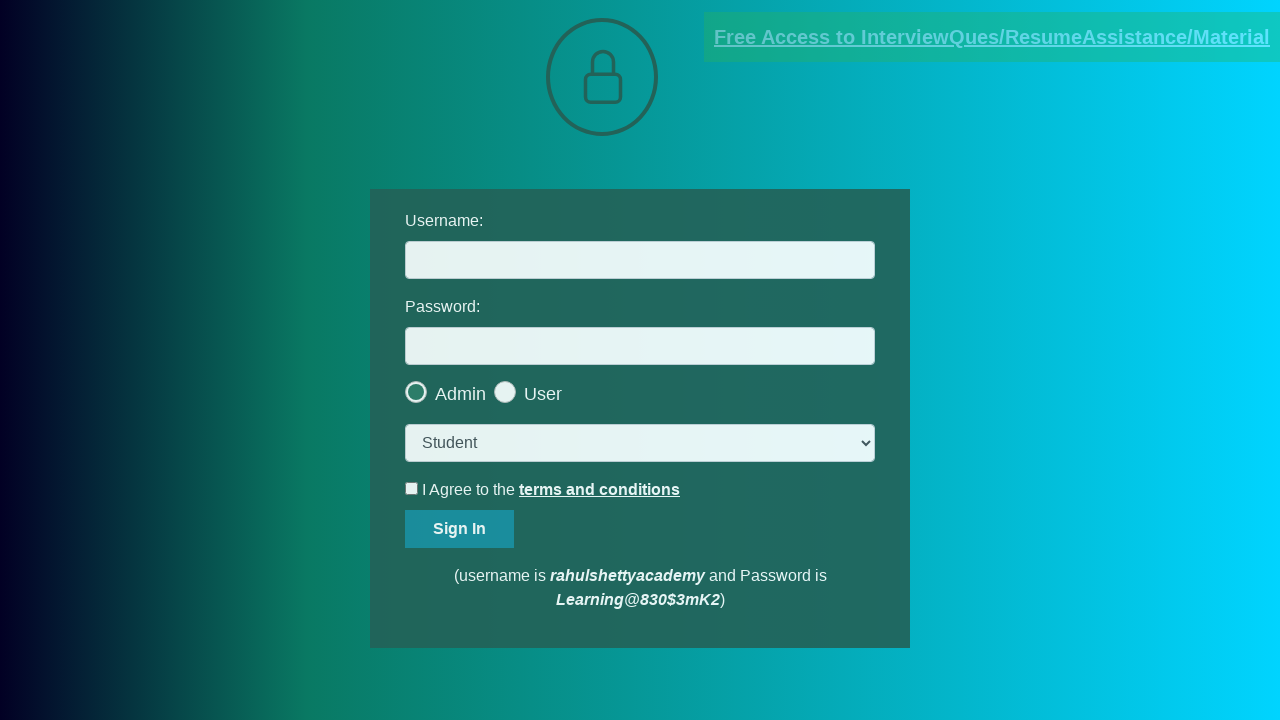

Filled username field with extracted email: mentor@rahulshettyacademy.com on #username
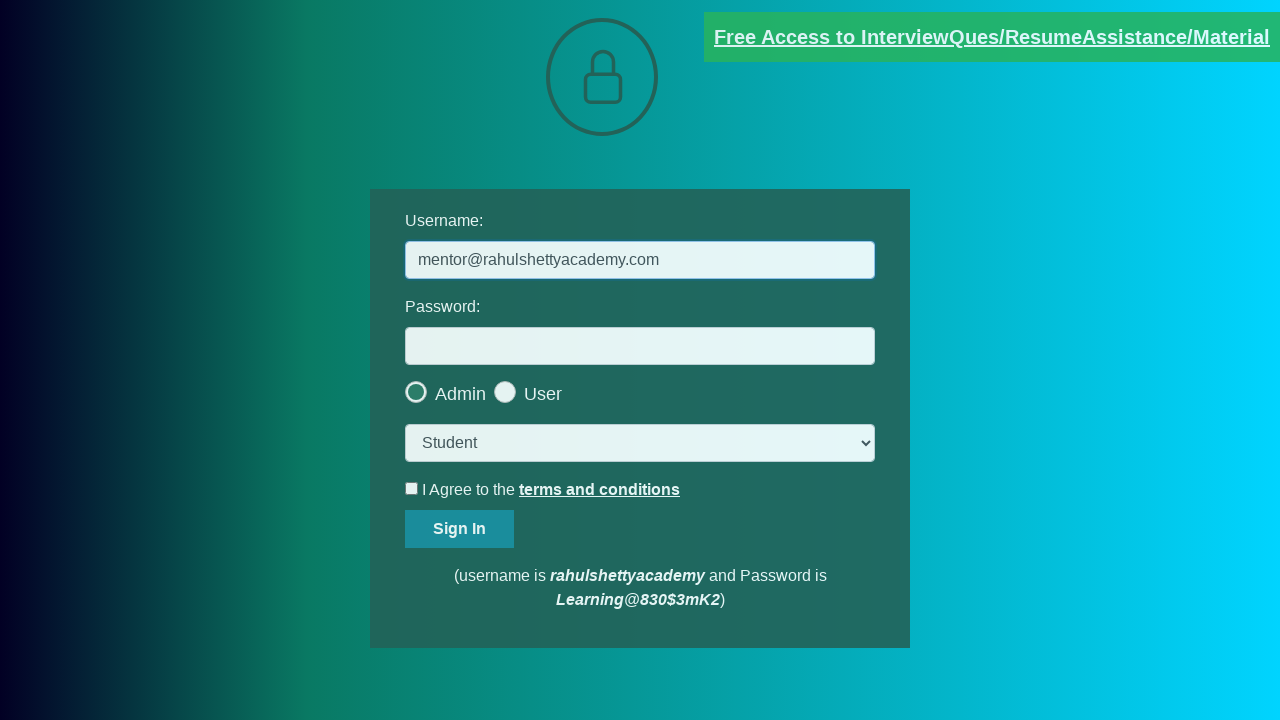

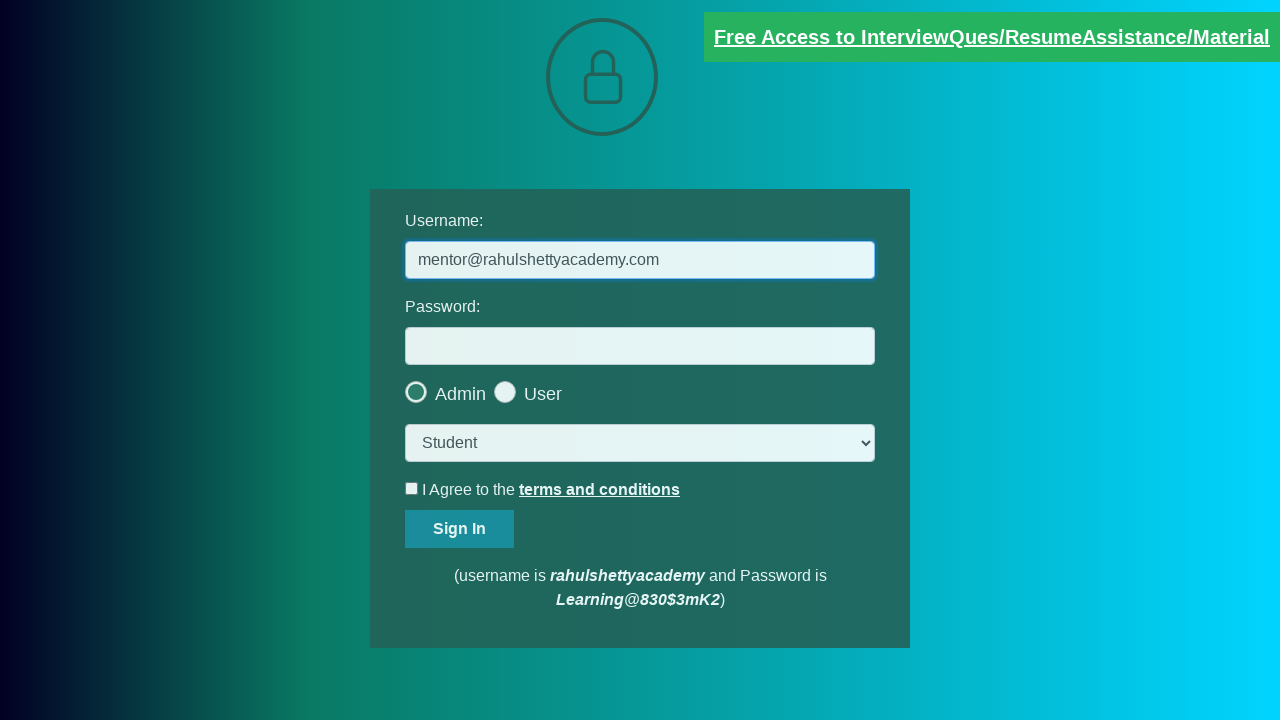